Navigates to Tokopedia homepage and takes a screenshot of the page

Starting URL: https://www.tokopedia.com/

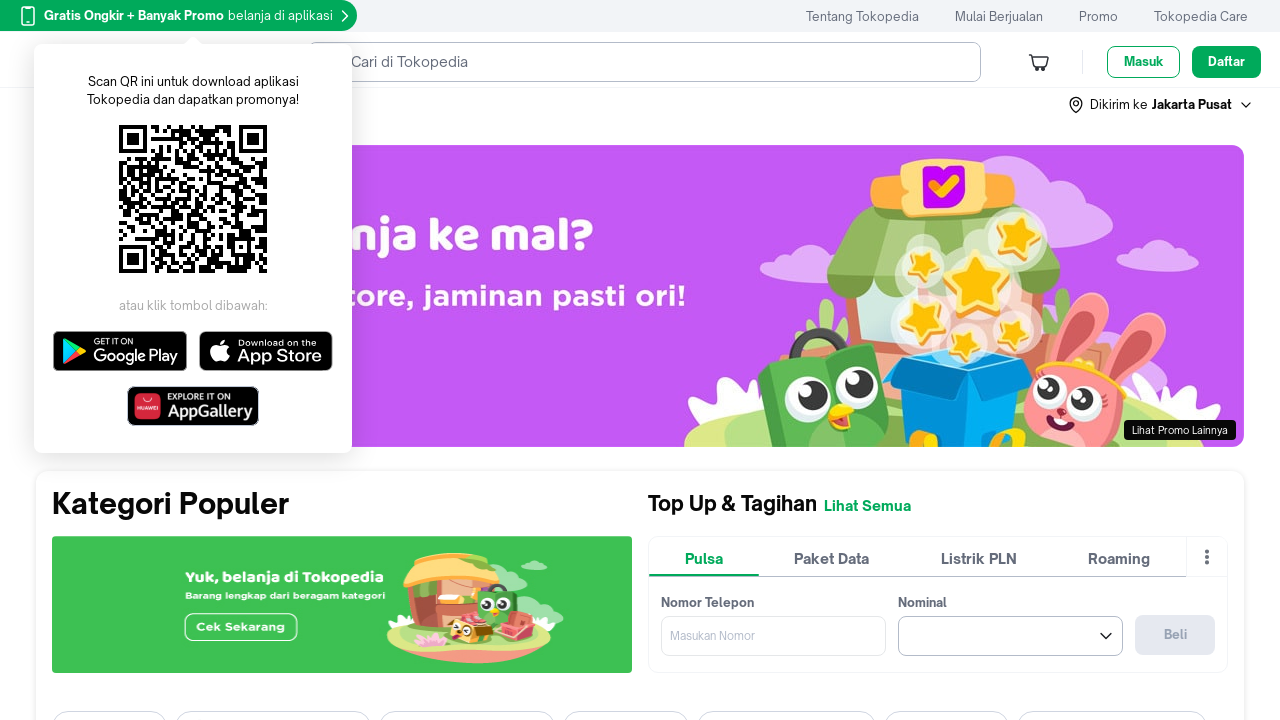

Waited for page to reach networkidle state
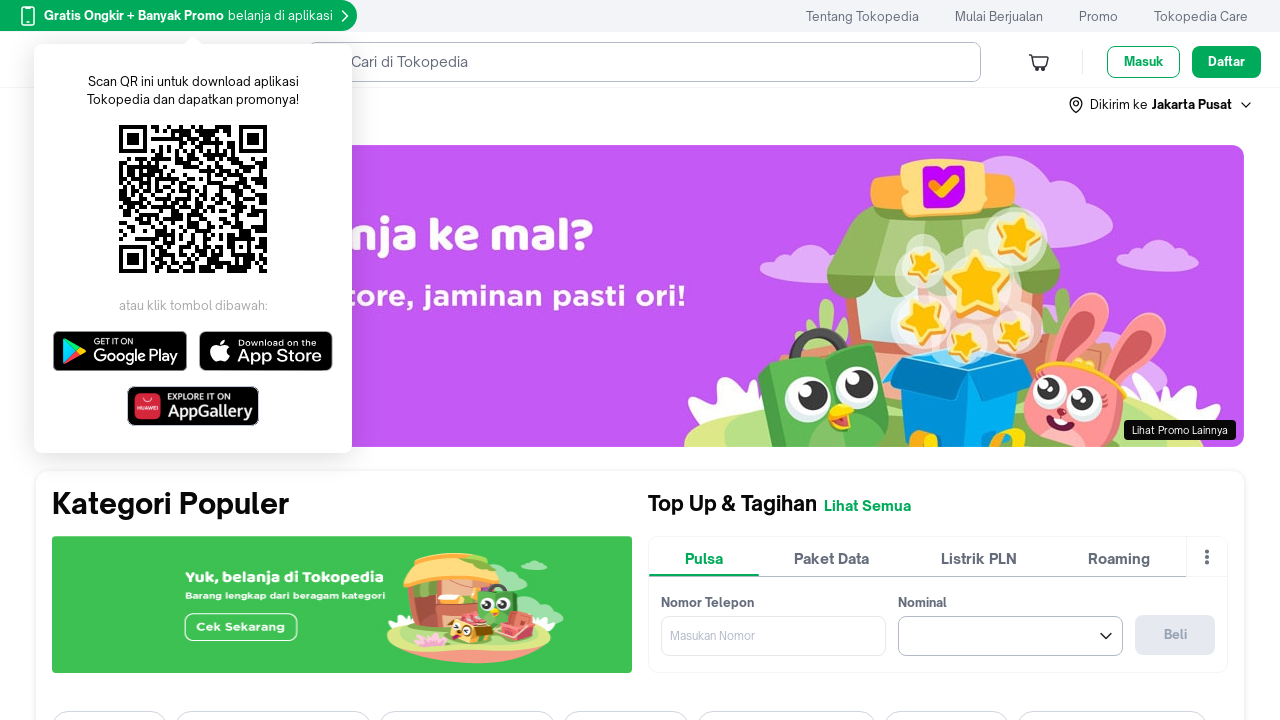

Waited 2000ms for page rendering
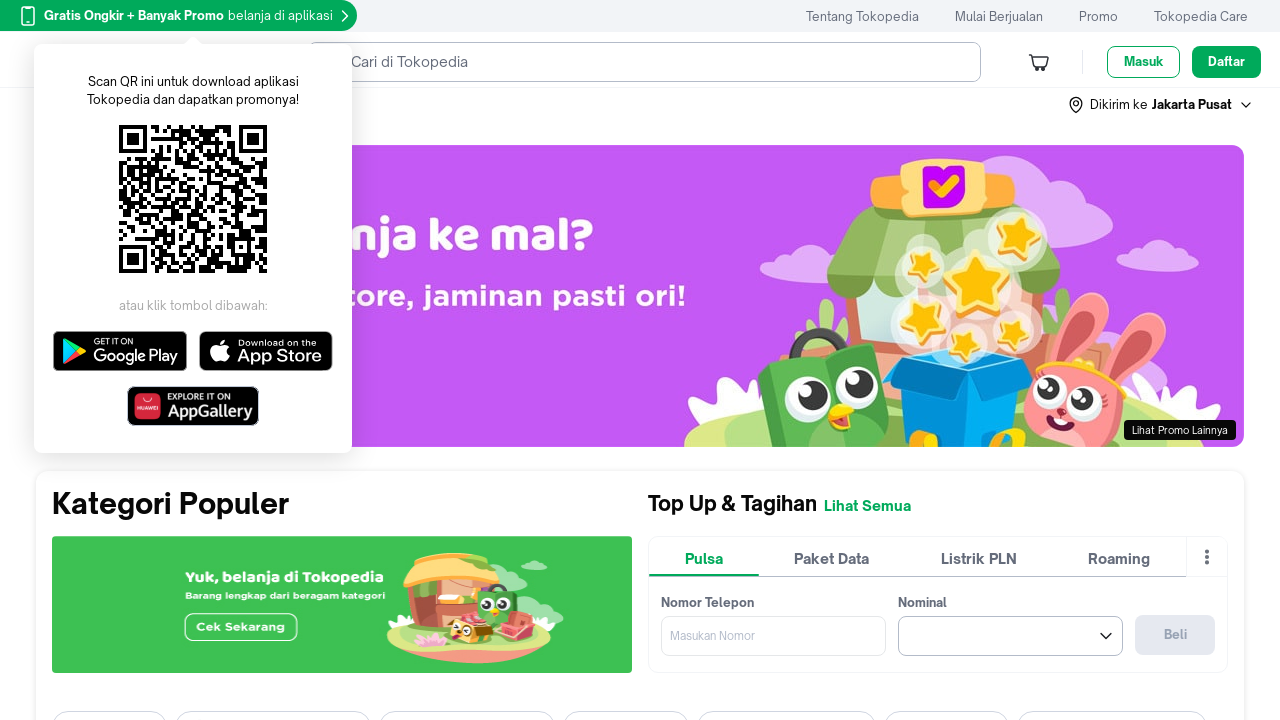

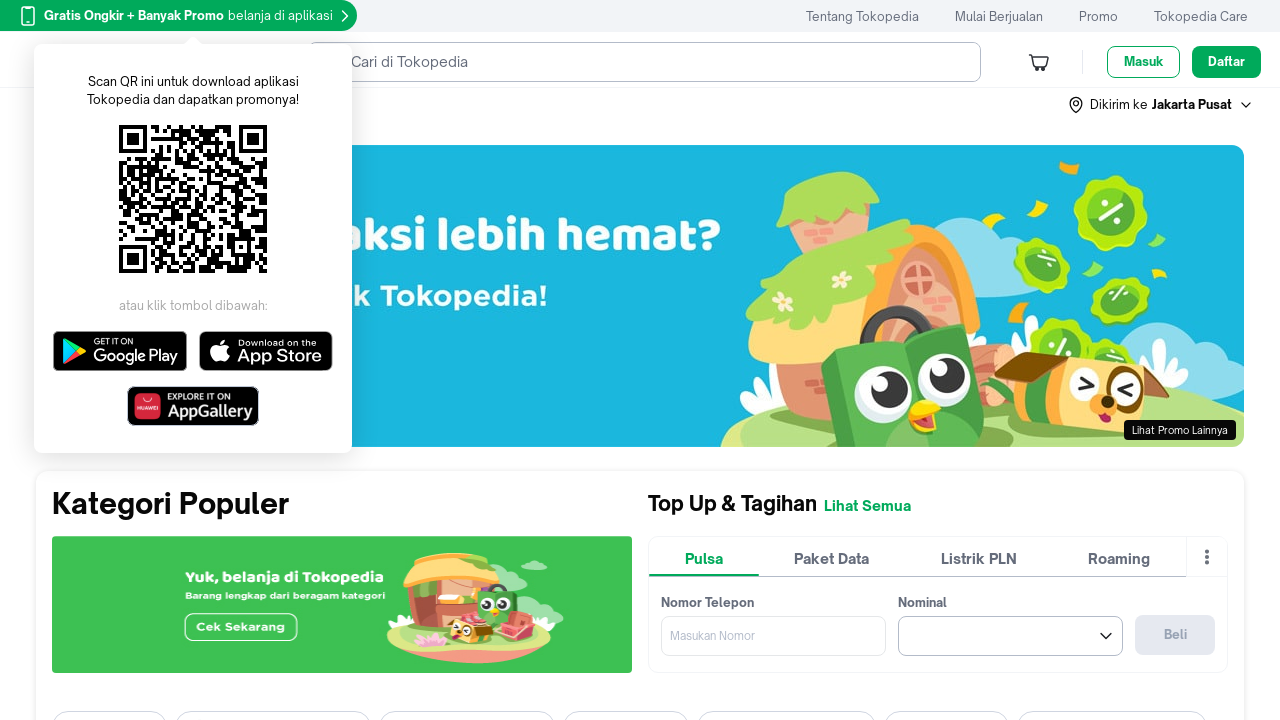